Tests drag and drop functionality by dragging an image element to a drop box

Starting URL: https://formy-project.herokuapp.com/dragdrop

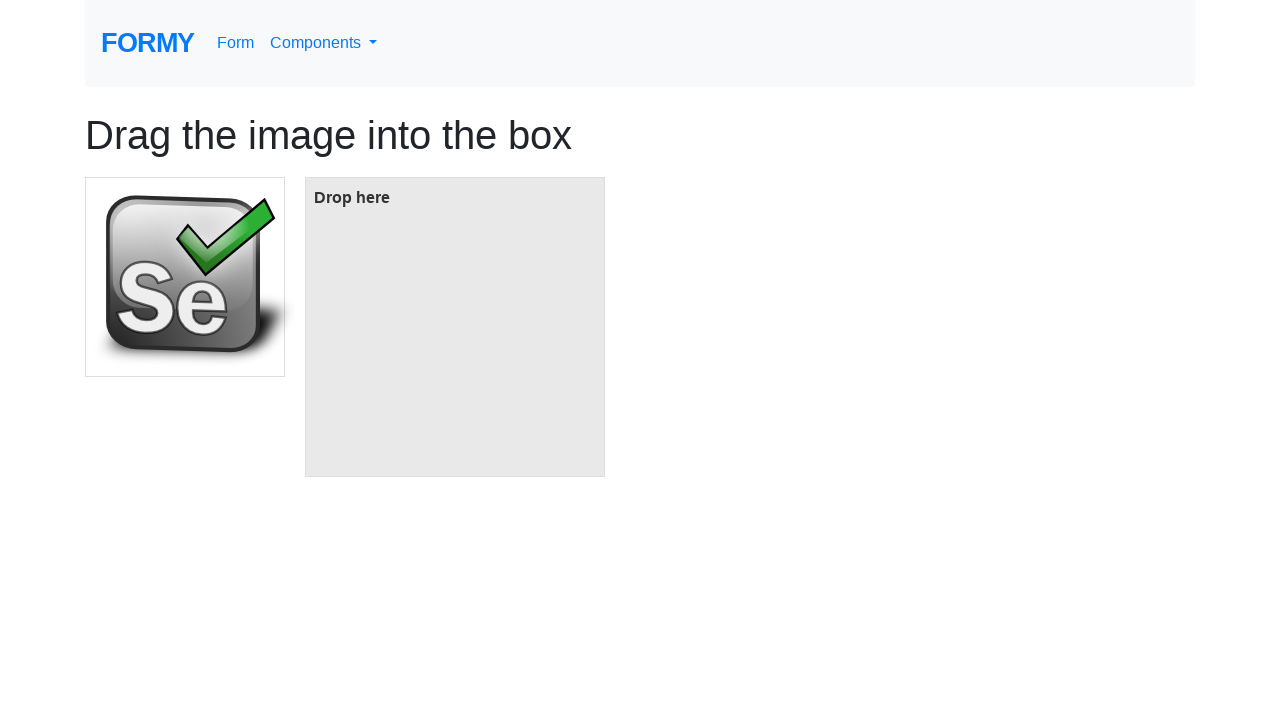

Located source image element for drag and drop
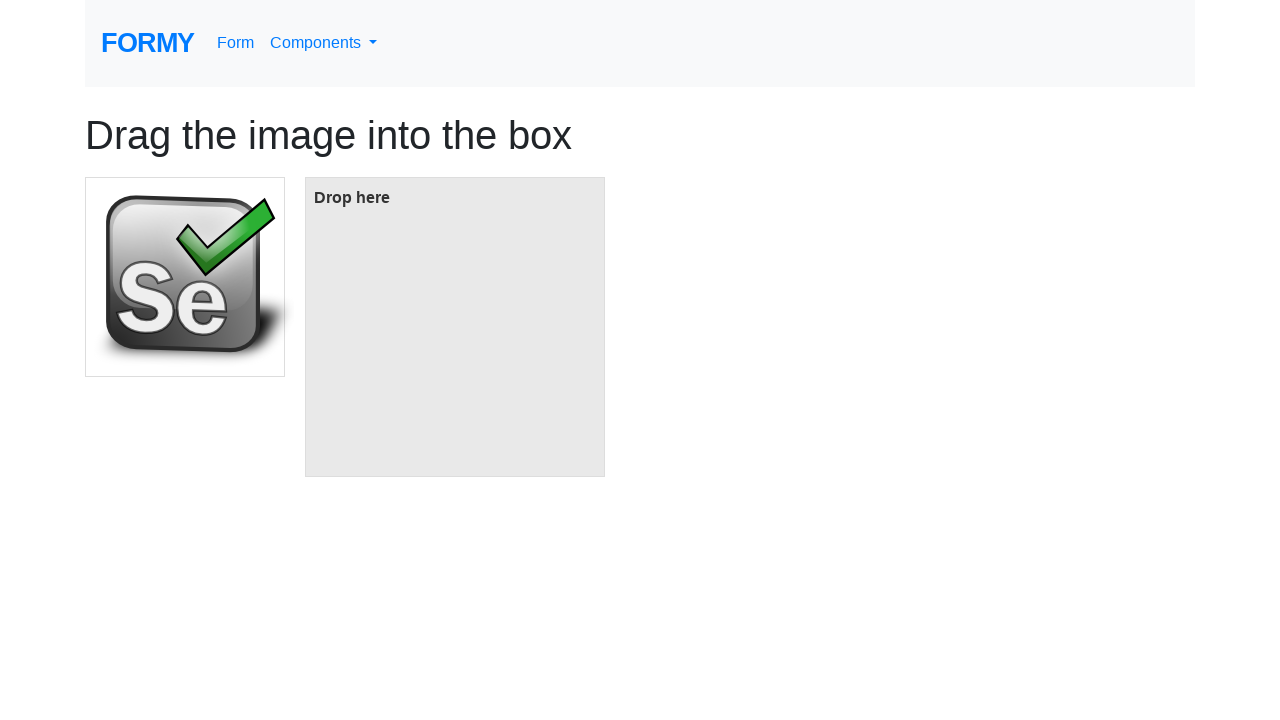

Located target drop box element
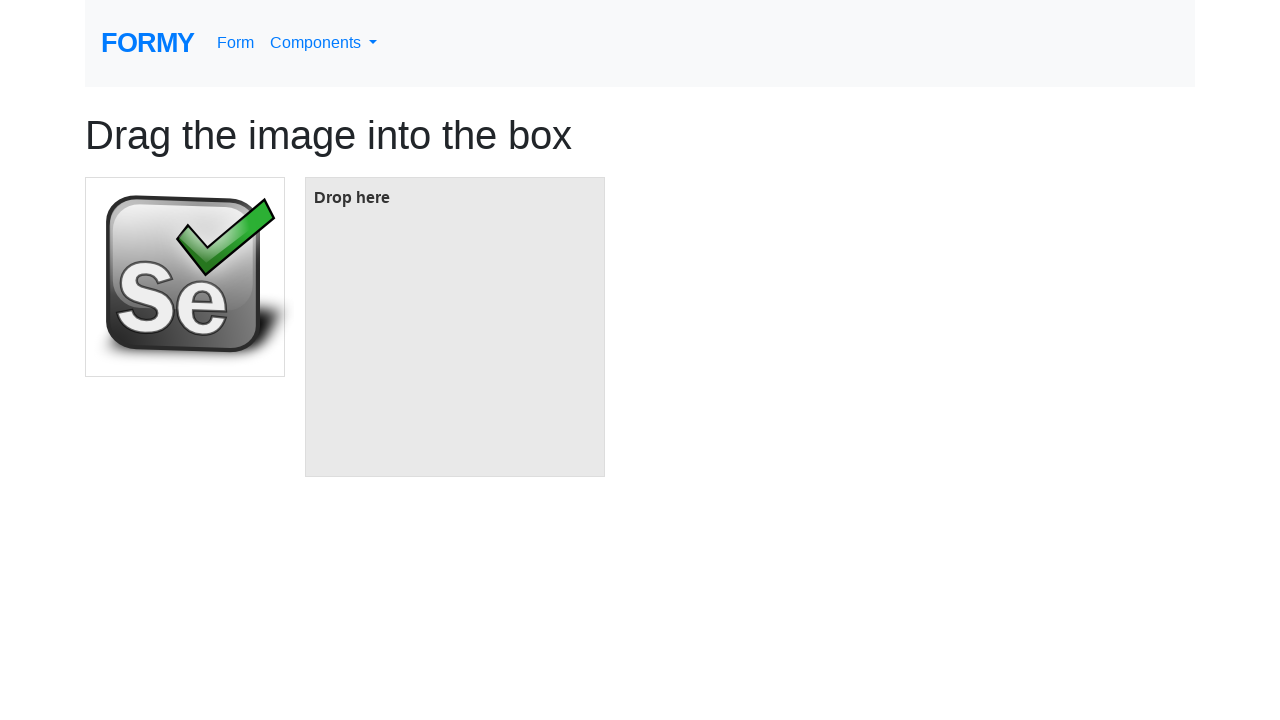

Dragged image element to drop box at (455, 327)
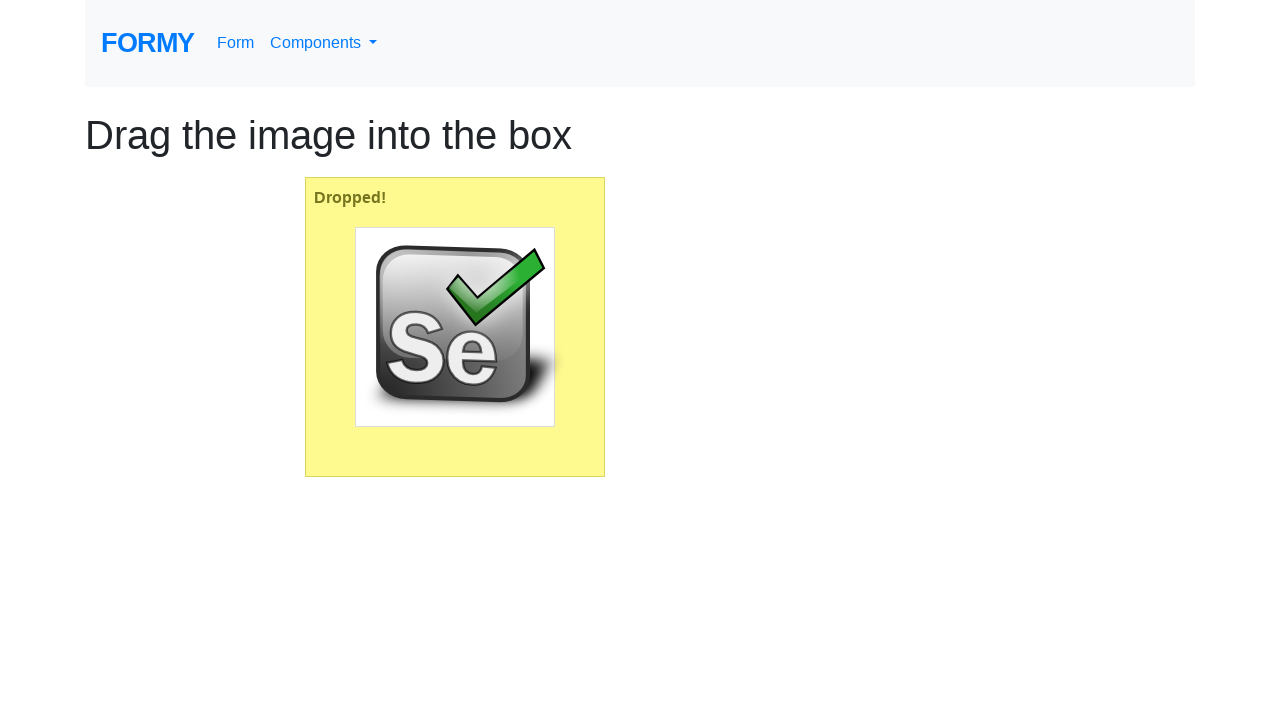

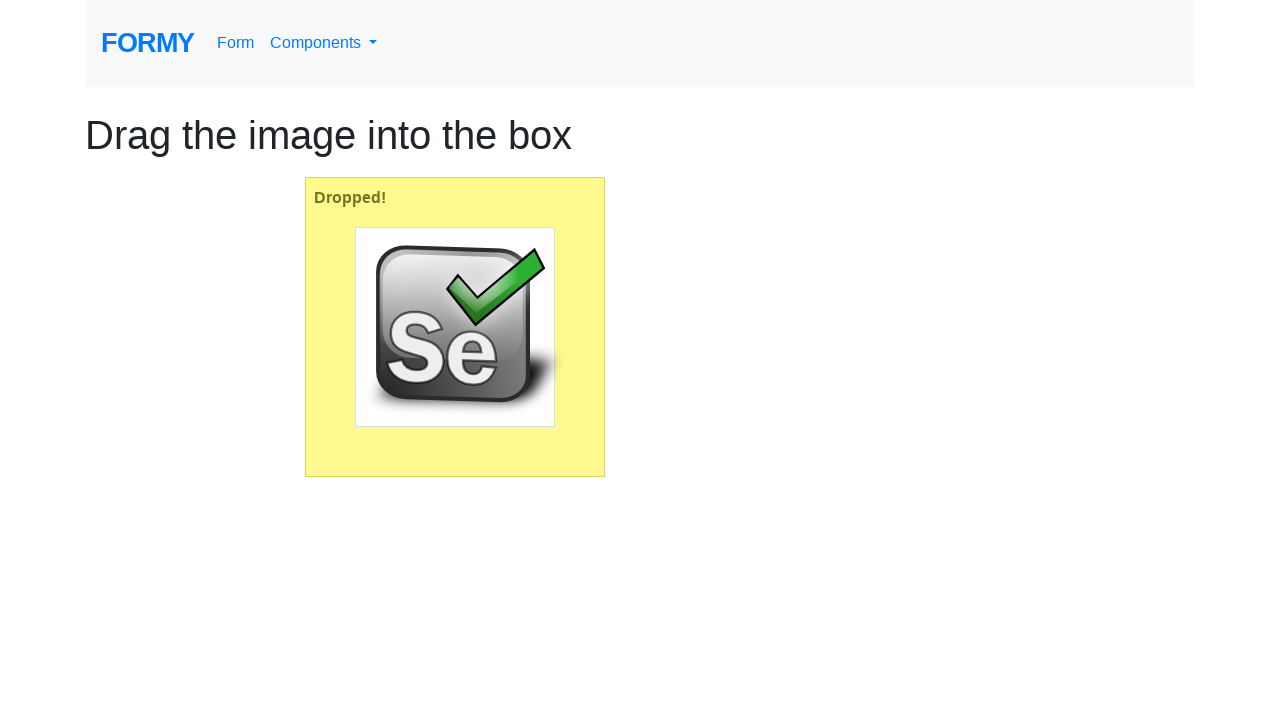